Tests that pressing Escape cancels edits and reverts to original text

Starting URL: https://demo.playwright.dev/todomvc

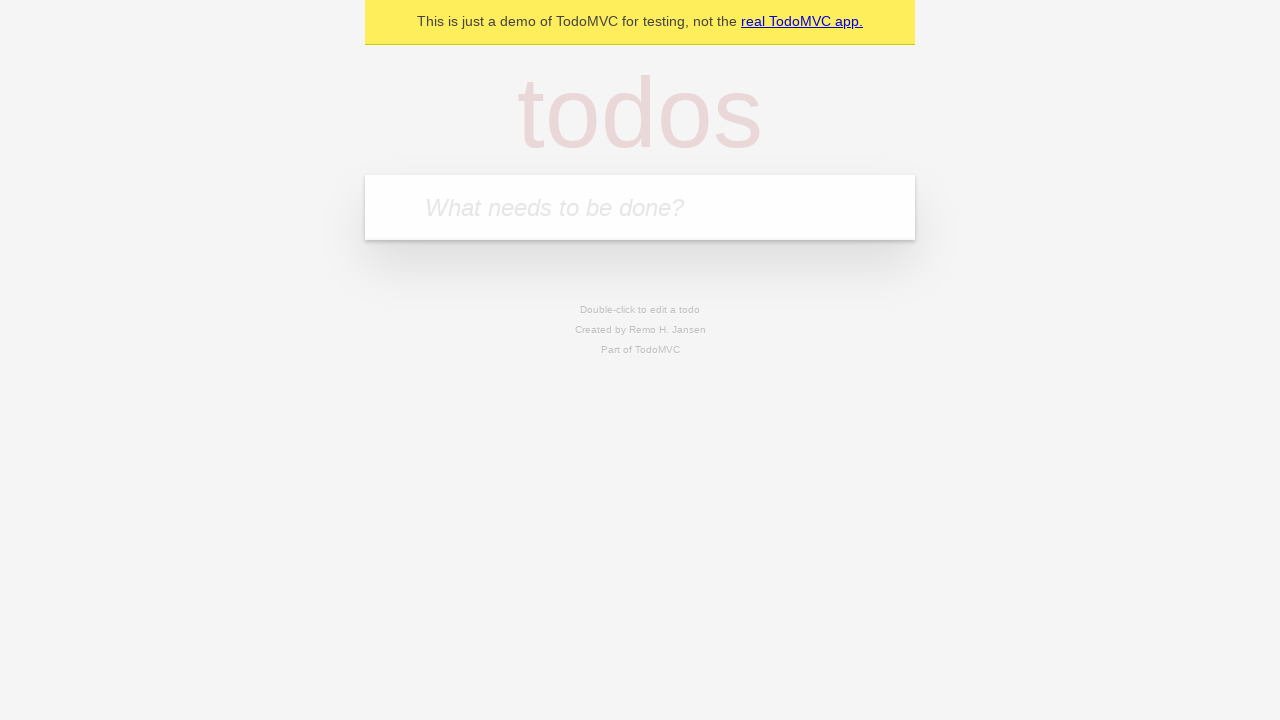

Filled todo input with 'buy some cheese' on internal:attr=[placeholder="What needs to be done?"i]
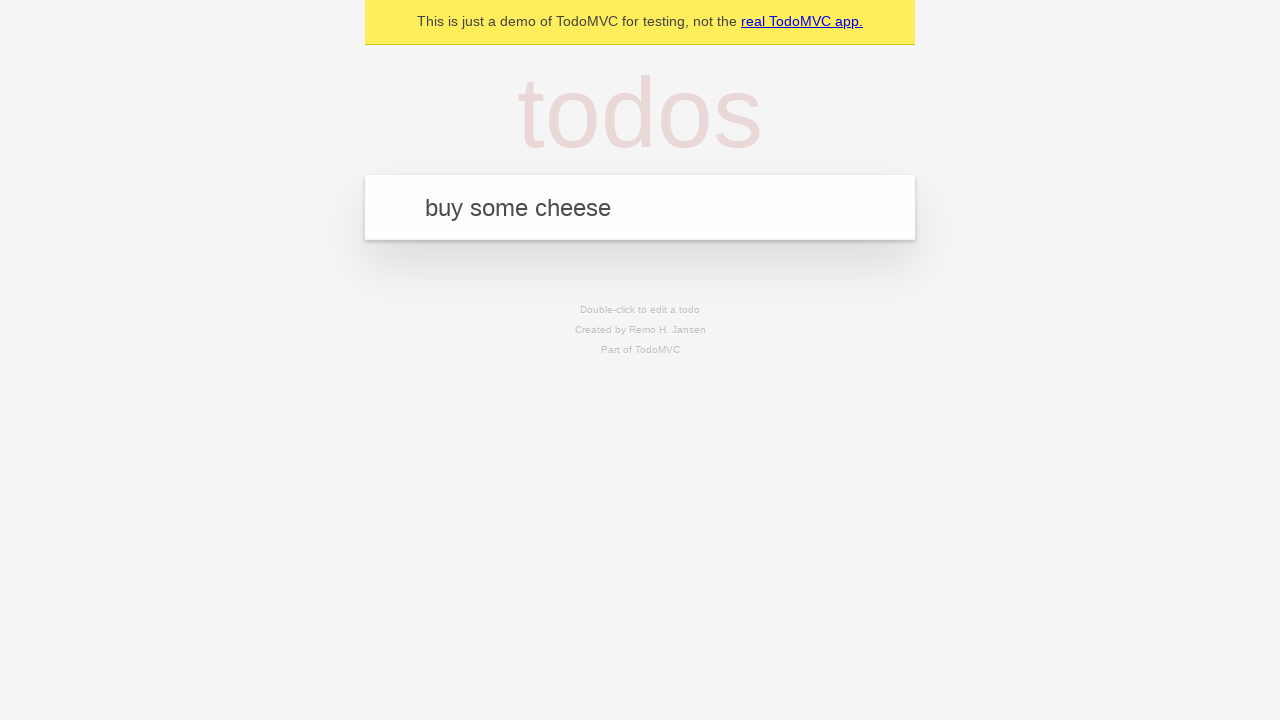

Pressed Enter to create first todo on internal:attr=[placeholder="What needs to be done?"i]
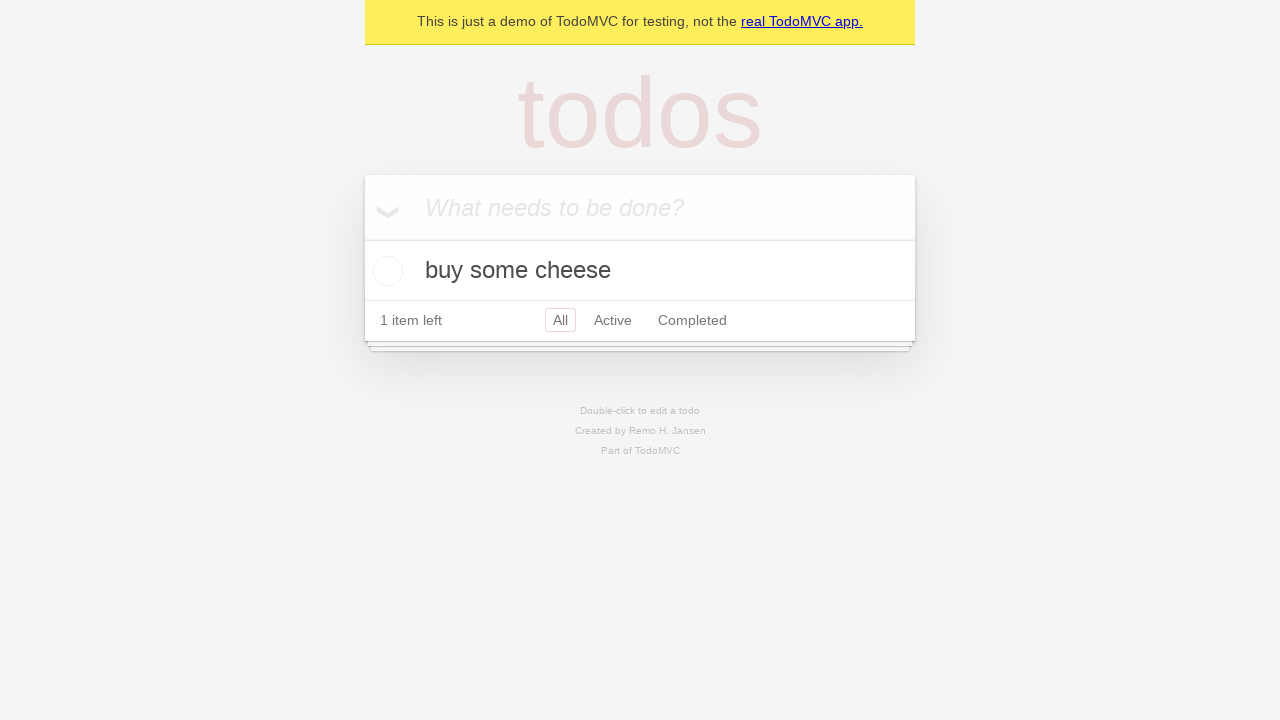

Filled todo input with 'feed the cat' on internal:attr=[placeholder="What needs to be done?"i]
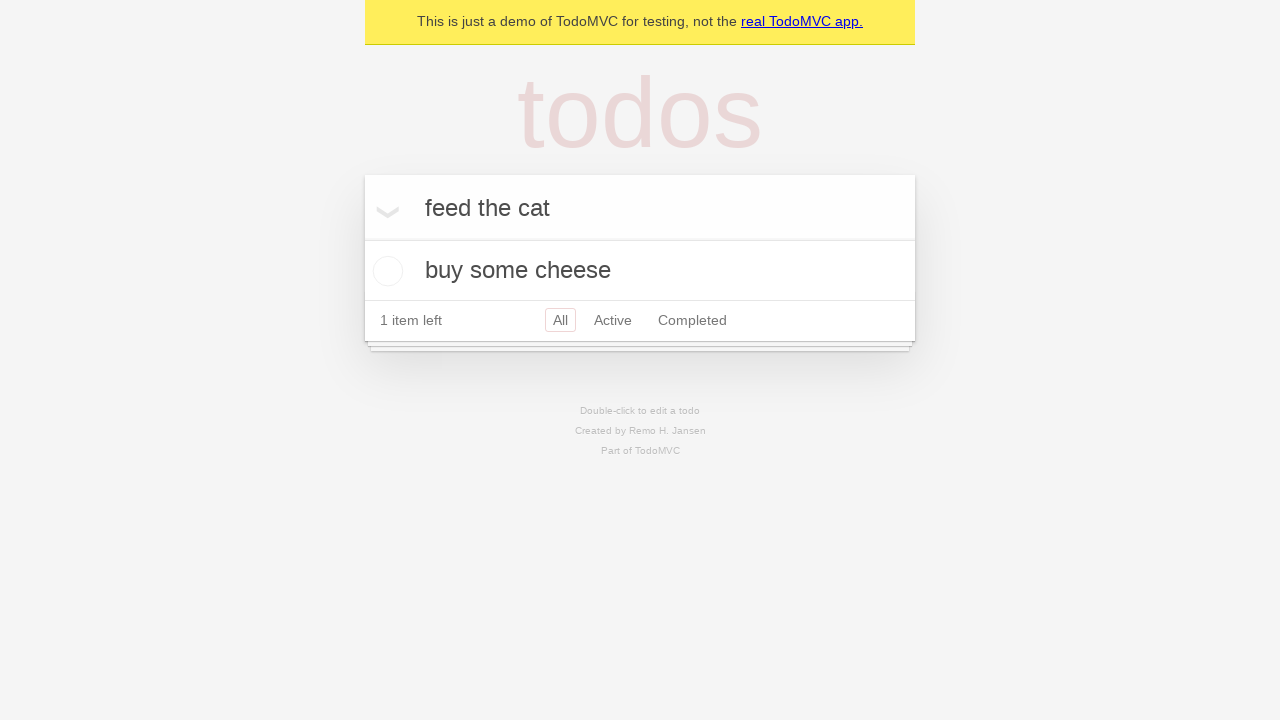

Pressed Enter to create second todo on internal:attr=[placeholder="What needs to be done?"i]
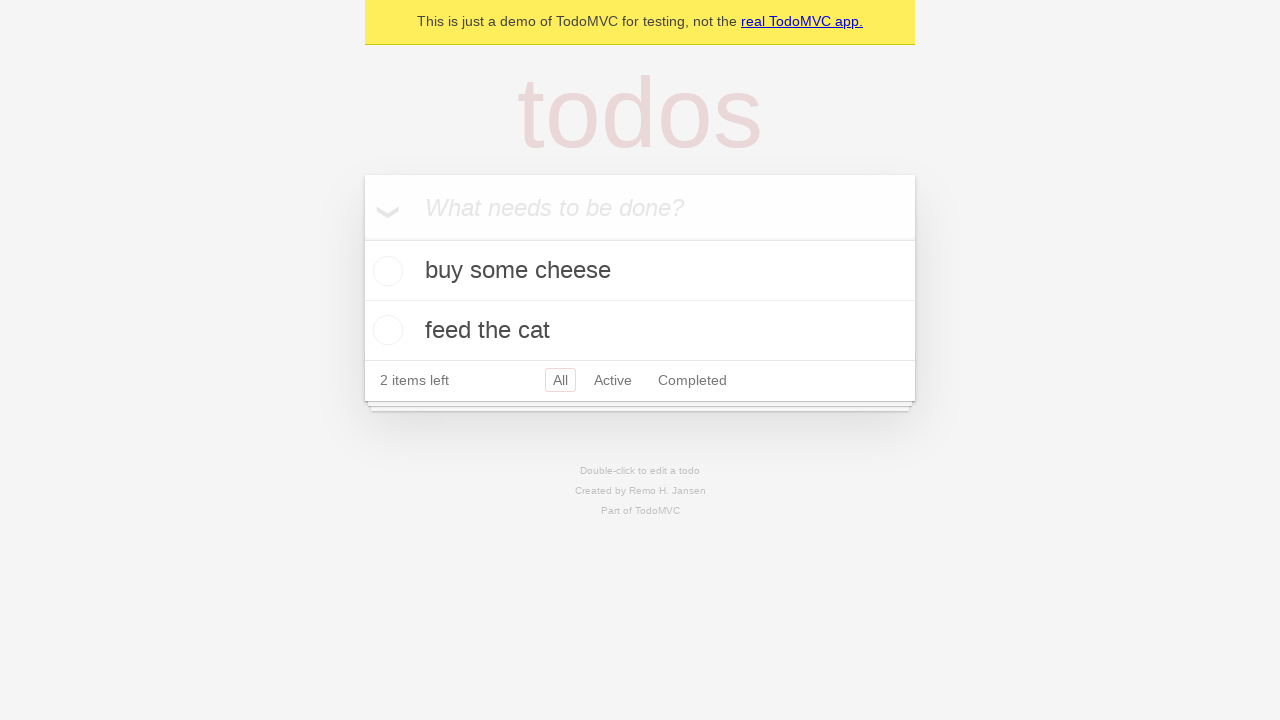

Filled todo input with 'book a doctors appointment' on internal:attr=[placeholder="What needs to be done?"i]
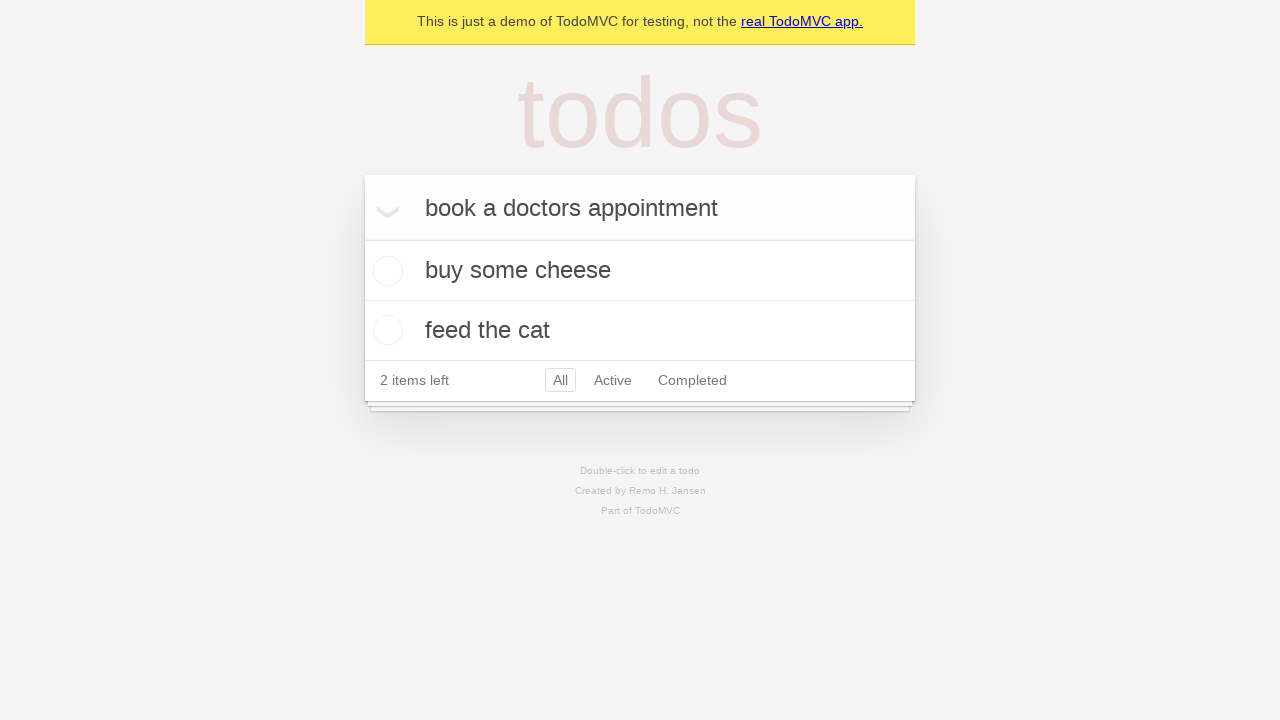

Pressed Enter to create third todo on internal:attr=[placeholder="What needs to be done?"i]
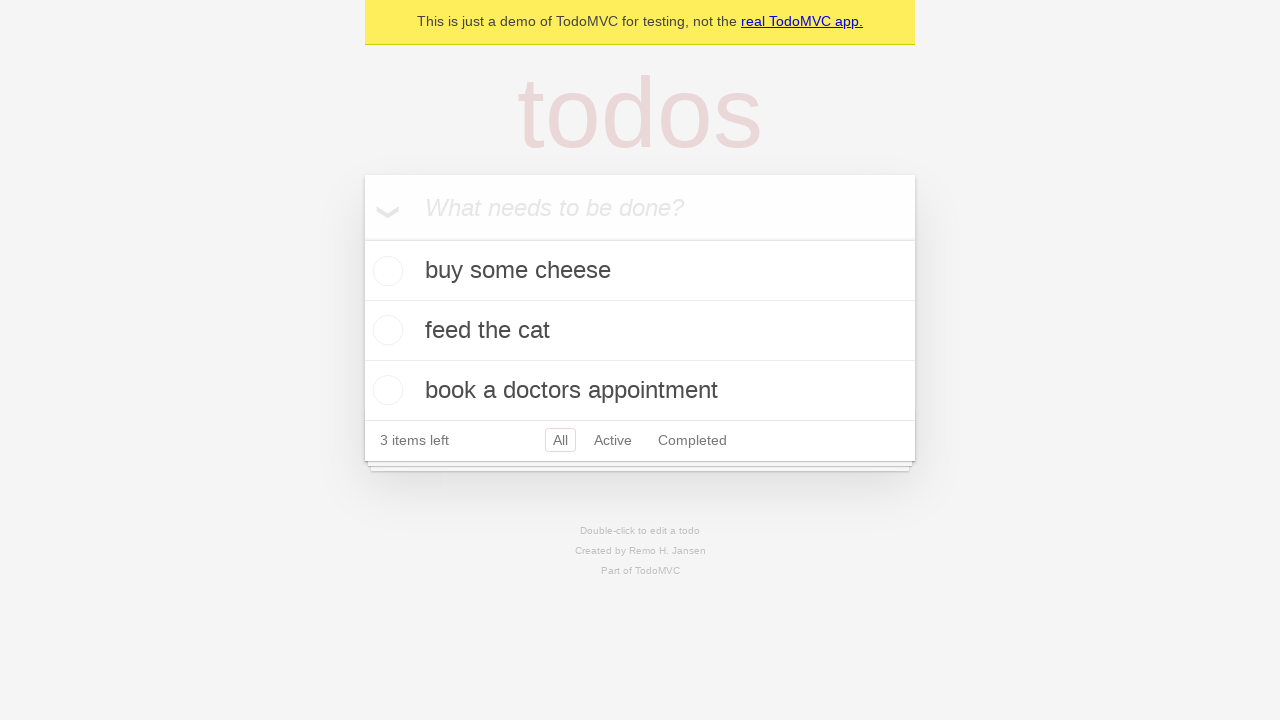

Double-clicked second todo item to enter edit mode at (640, 331) on internal:testid=[data-testid="todo-item"s] >> nth=1
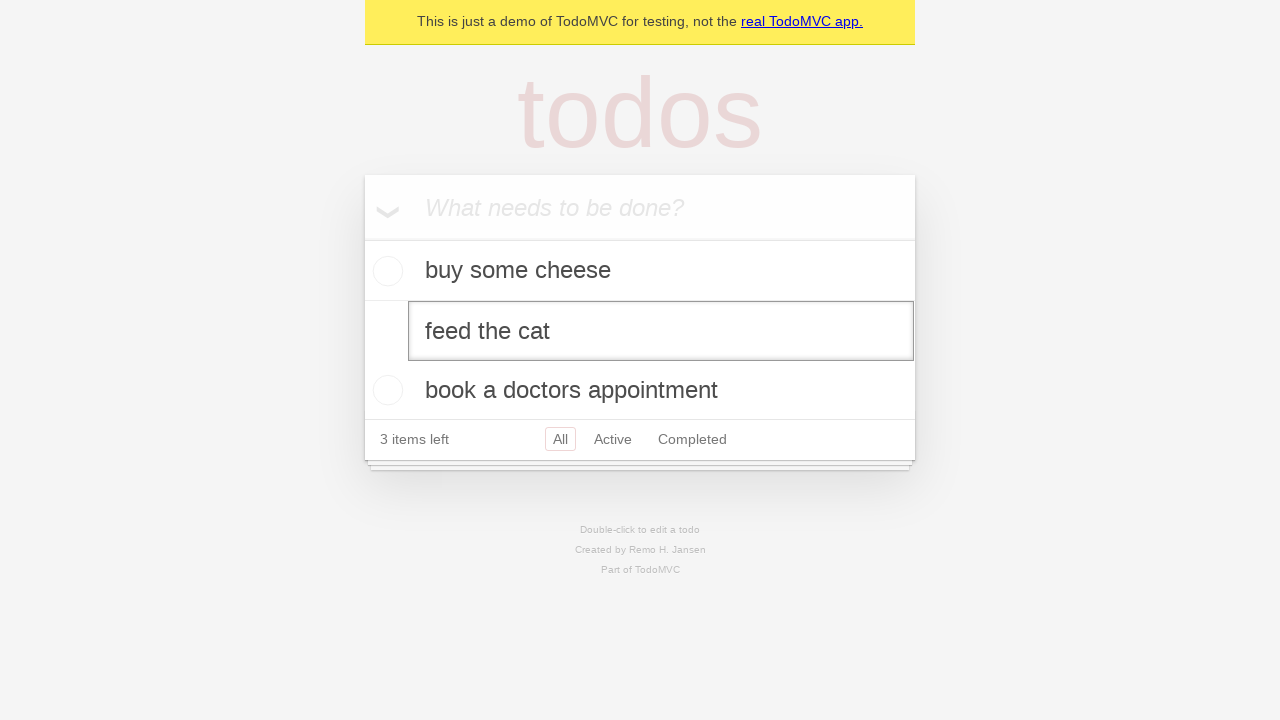

Changed todo text to 'buy some sausages' in edit mode on internal:testid=[data-testid="todo-item"s] >> nth=1 >> internal:role=textbox[nam
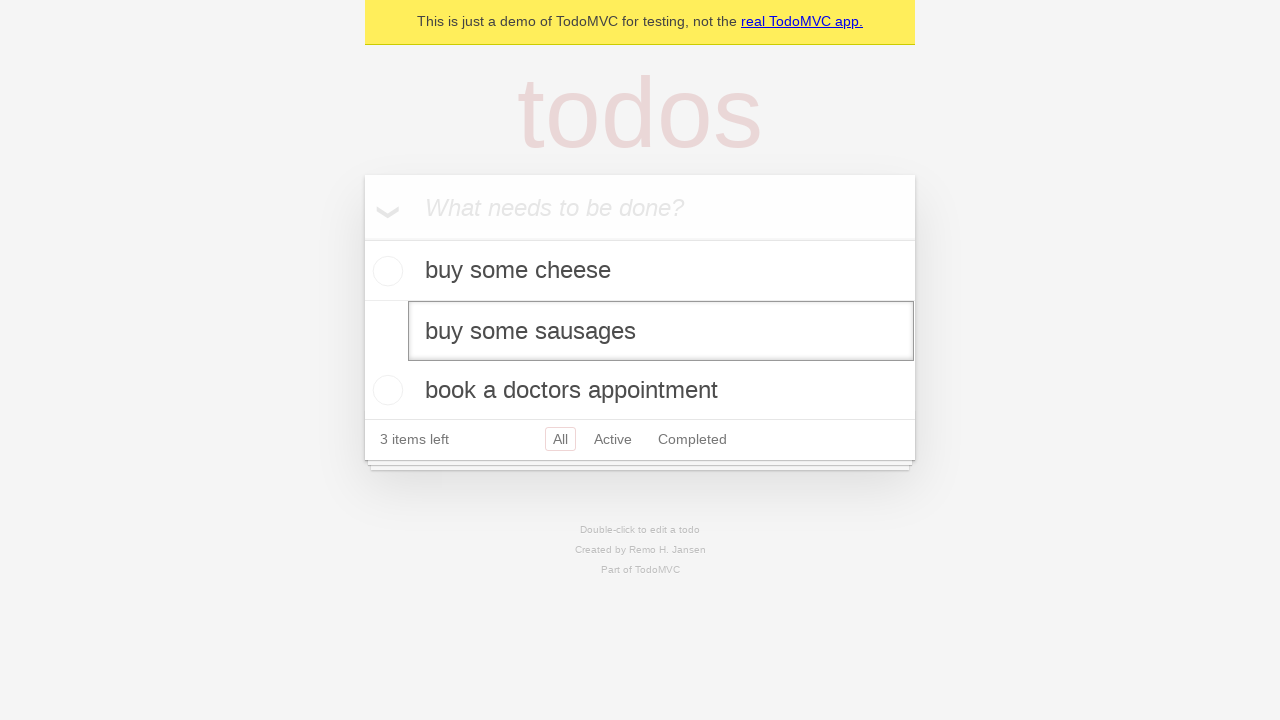

Pressed Escape to cancel edit and revert to original text on internal:testid=[data-testid="todo-item"s] >> nth=1 >> internal:role=textbox[nam
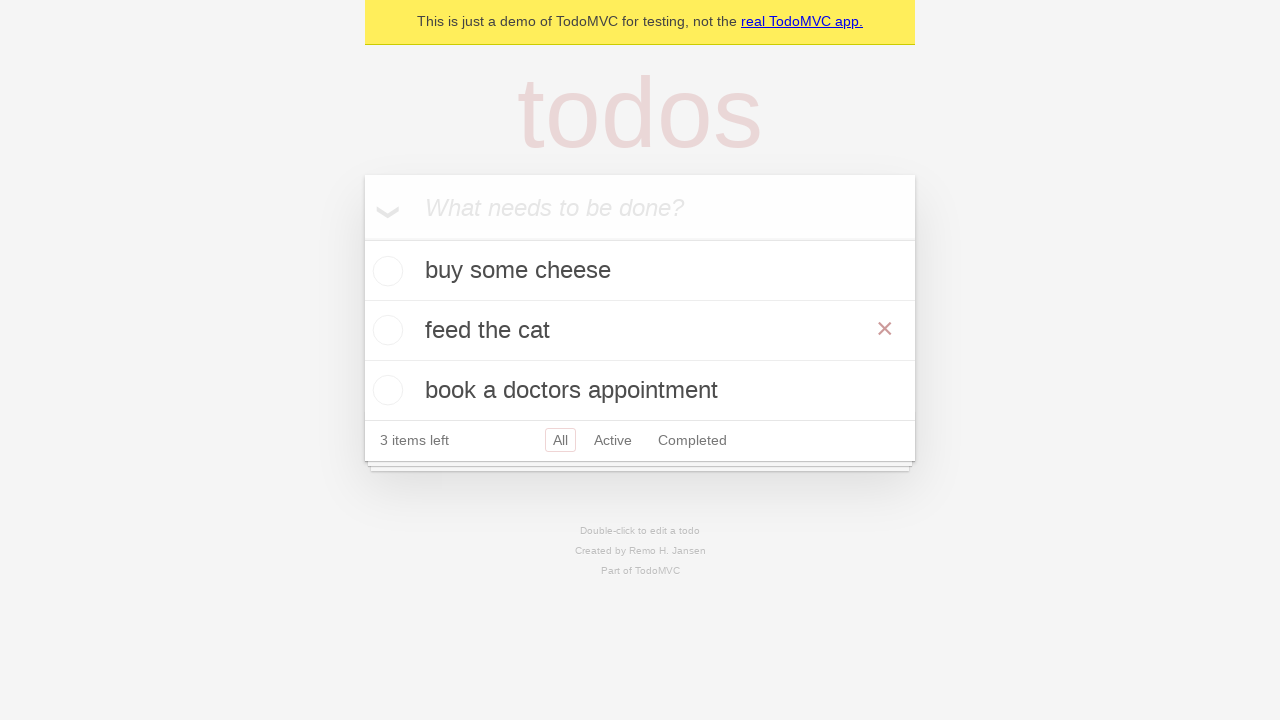

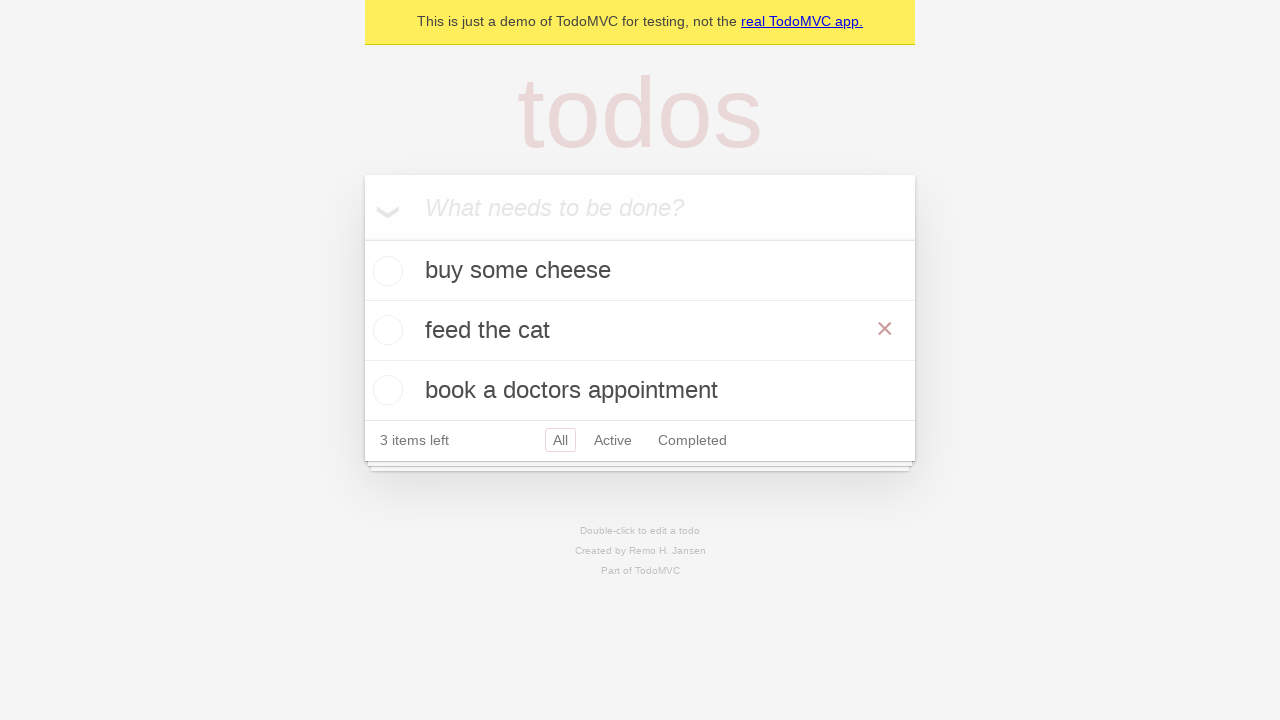